Tests window handling functionality by navigating to a practice page and clicking a button that opens multiple new windows

Starting URL: https://www.hyrtutorials.com/p/window-handles-practice.html

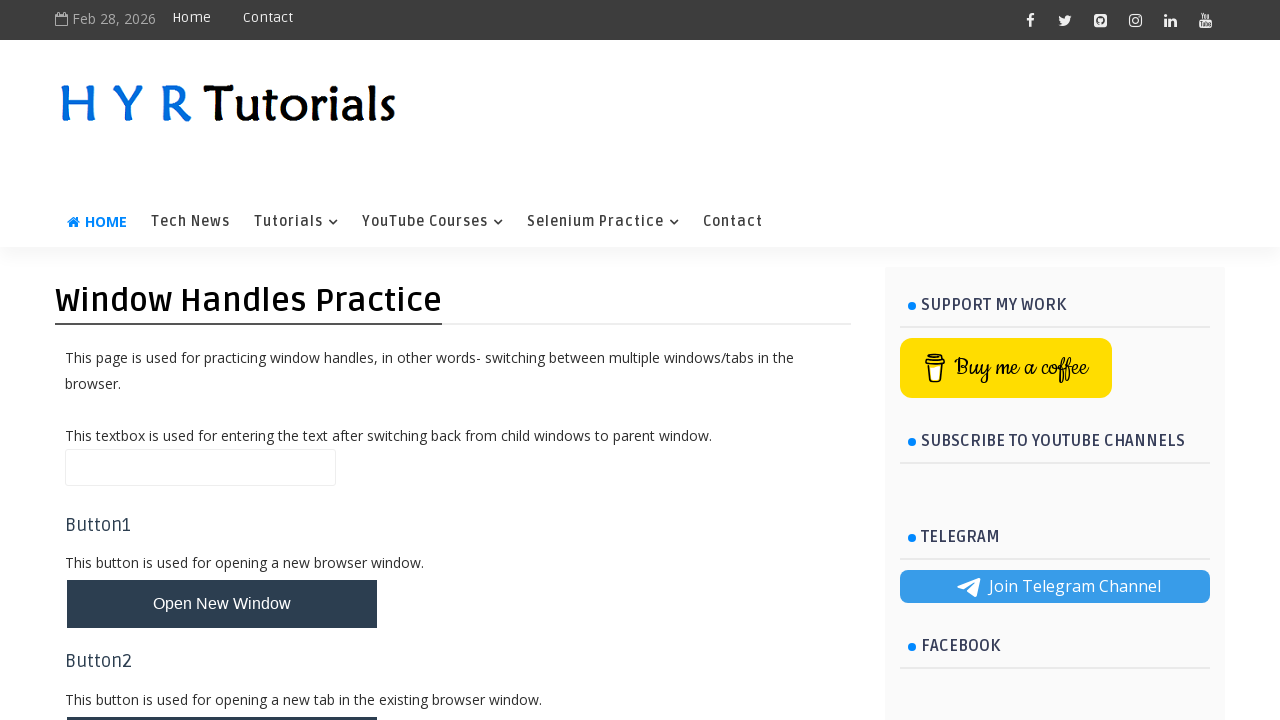

Clicked 'Open Multiple Windows' button at (222, 361) on xpath=//*[@id='newWindowsBtn']
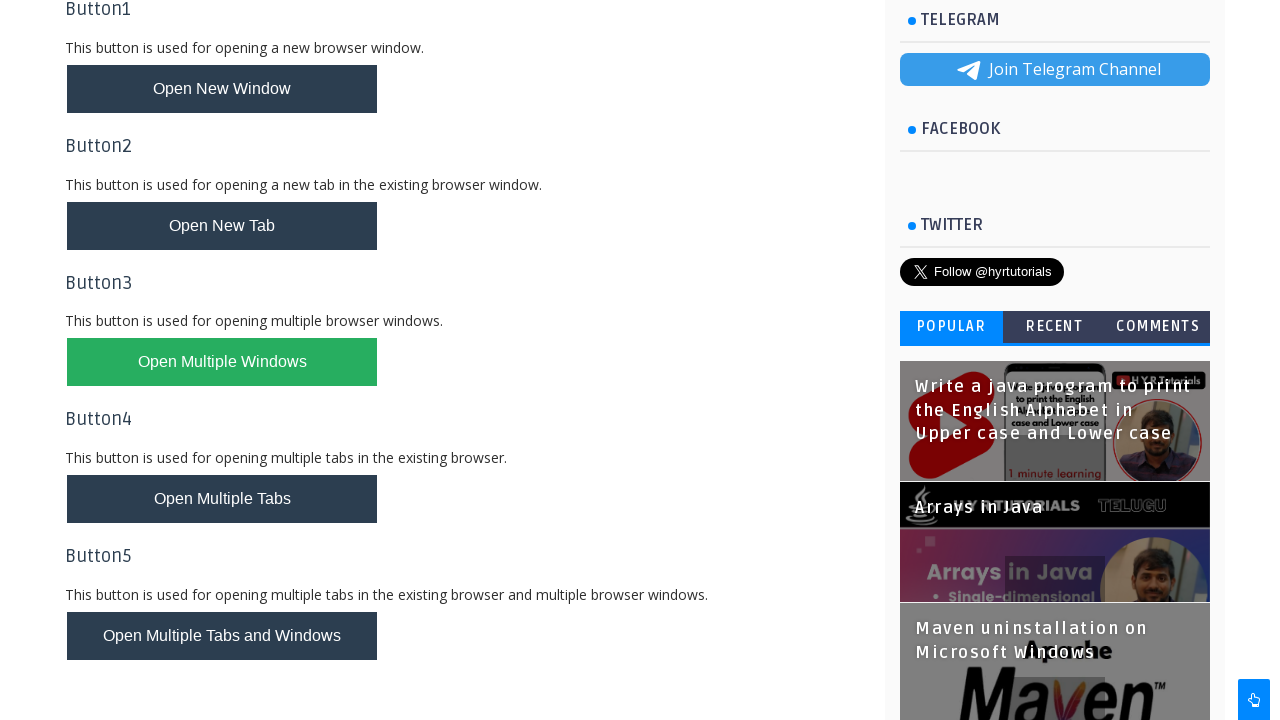

Waited 1000ms for multiple windows to open
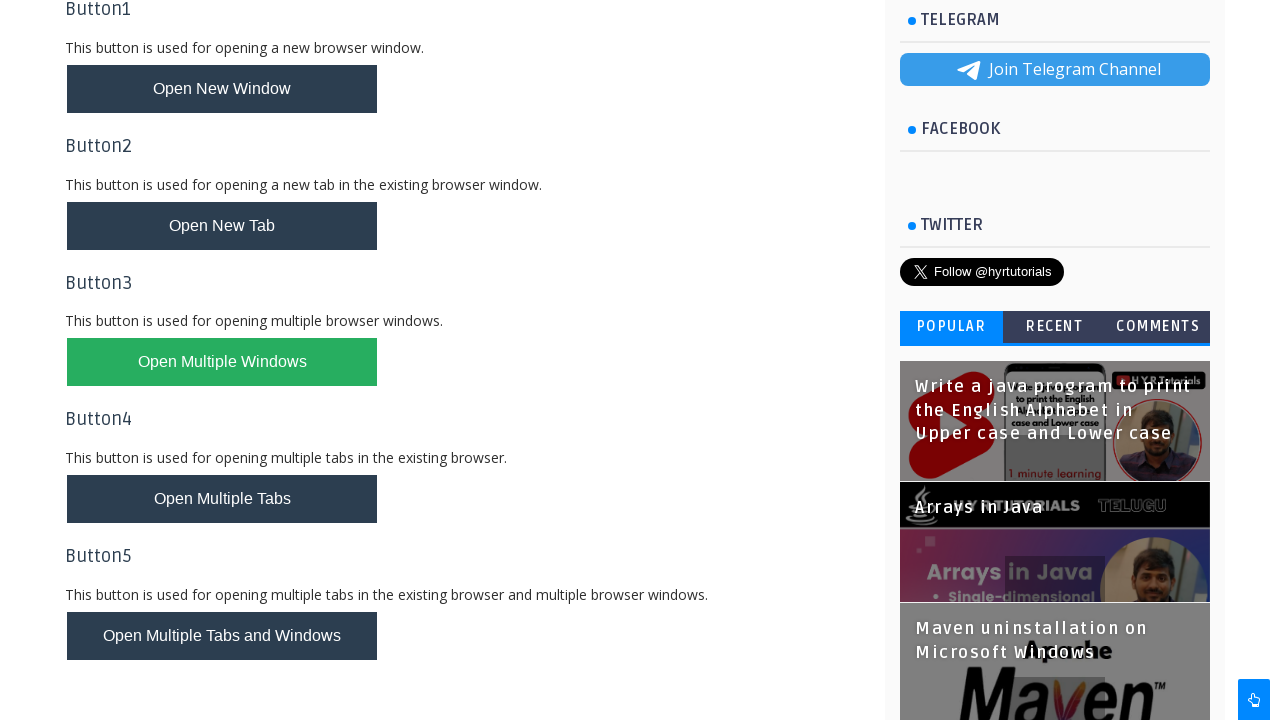

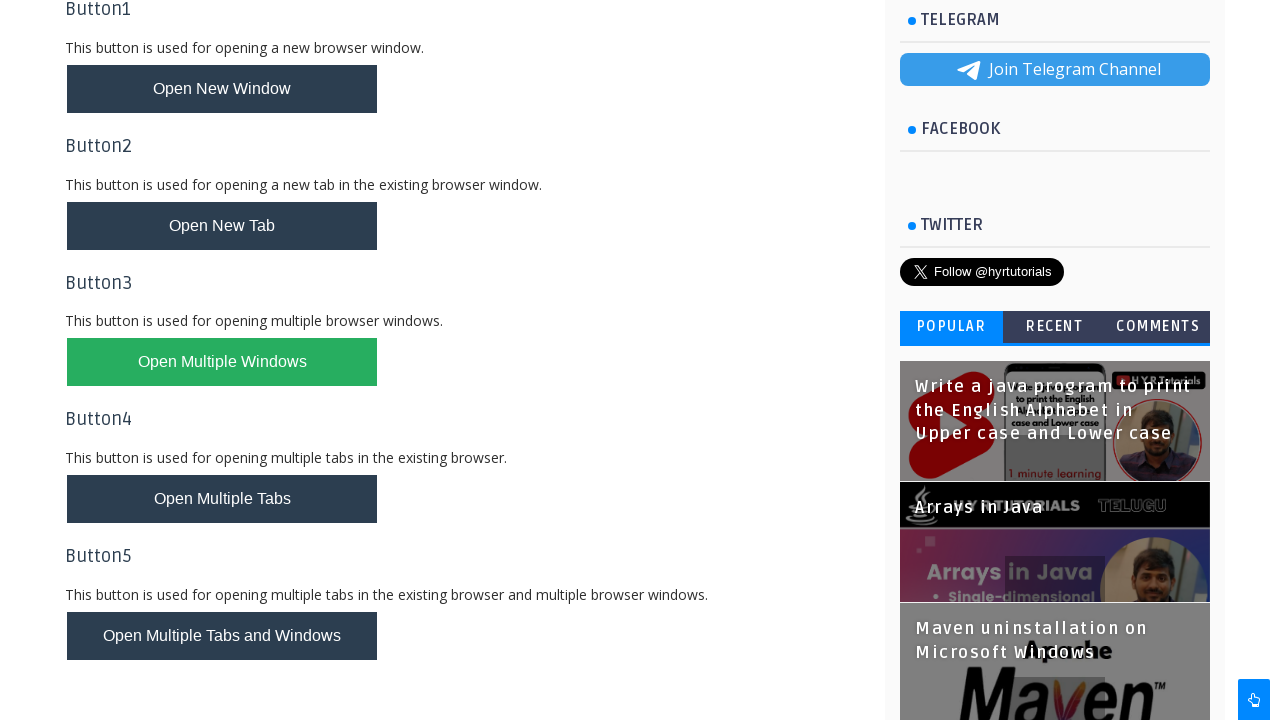